Tests sorting a number column (Due) in ascending order by clicking the column header and verifying the values are sorted correctly

Starting URL: http://the-internet.herokuapp.com/tables

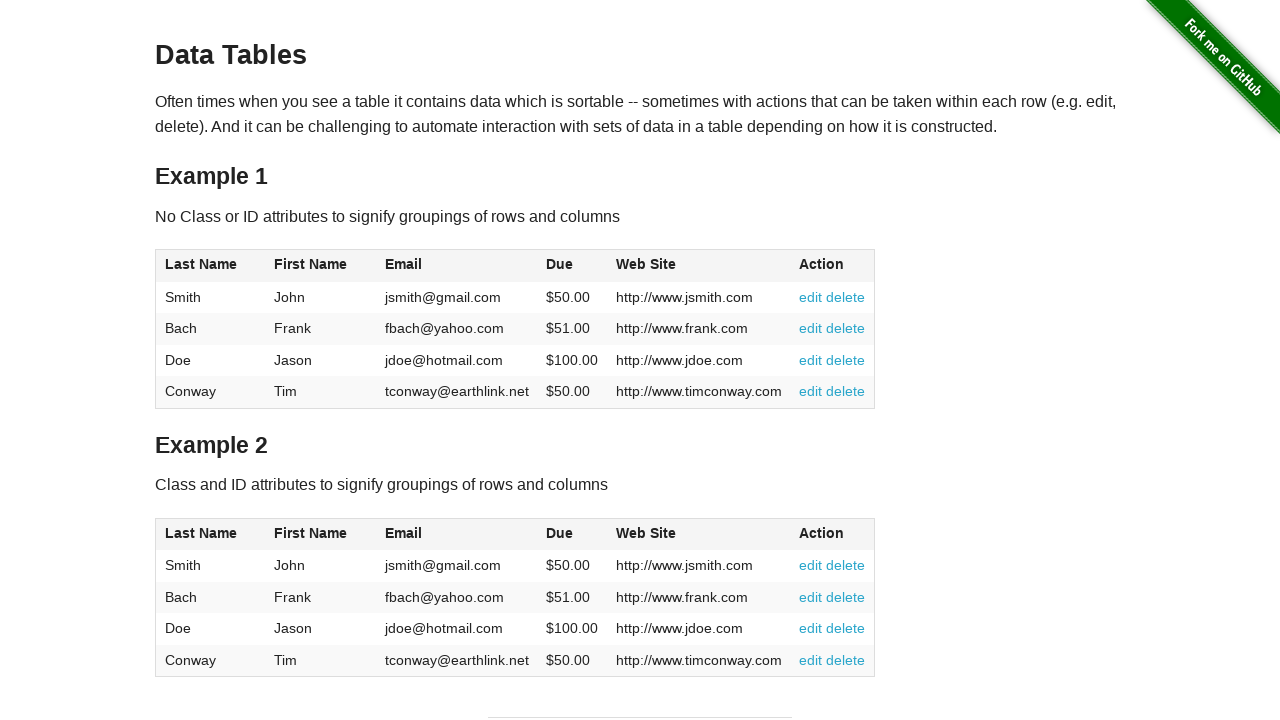

Clicked the Due column header to sort in ascending order at (572, 266) on #table1 thead tr th:nth-of-type(4)
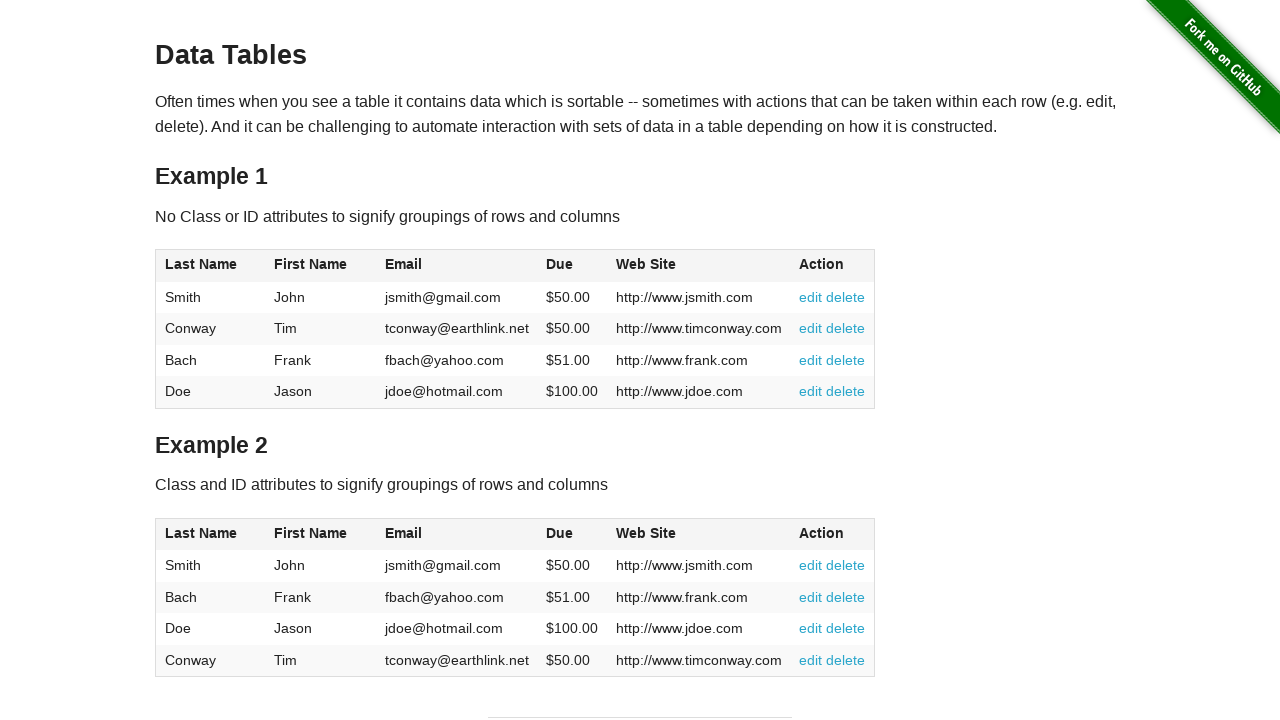

Due column cells loaded and are present in the table
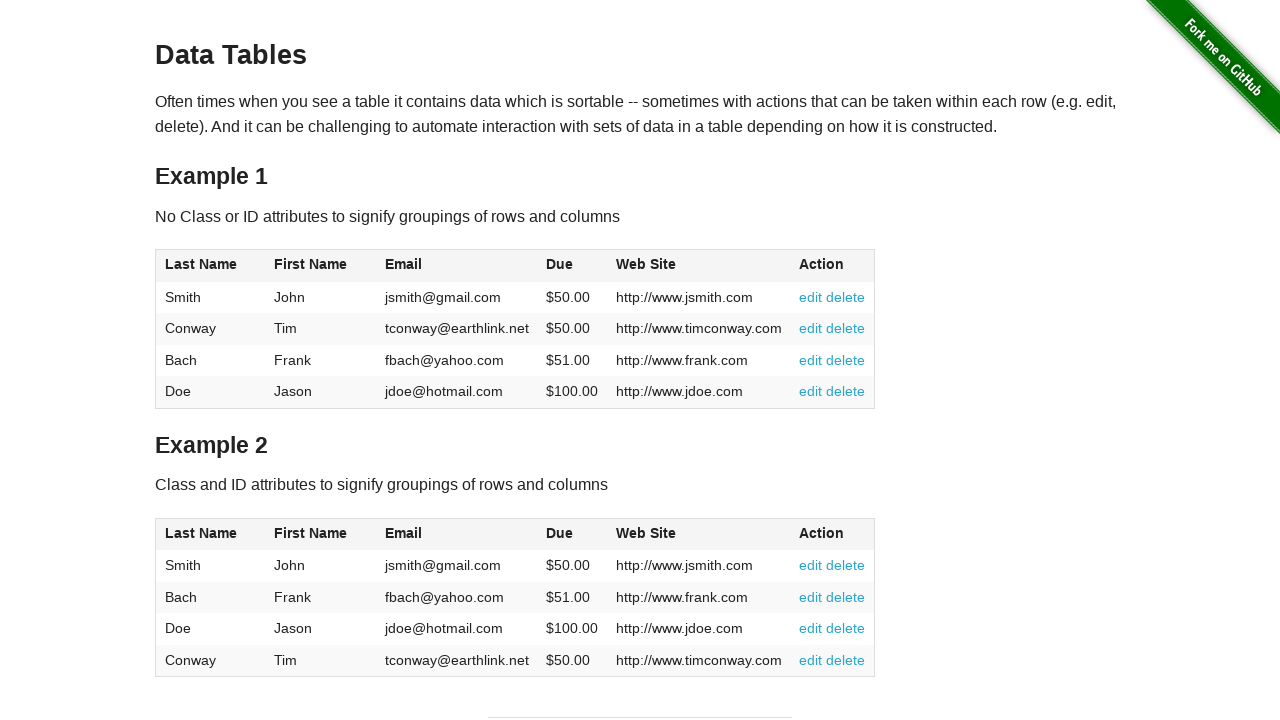

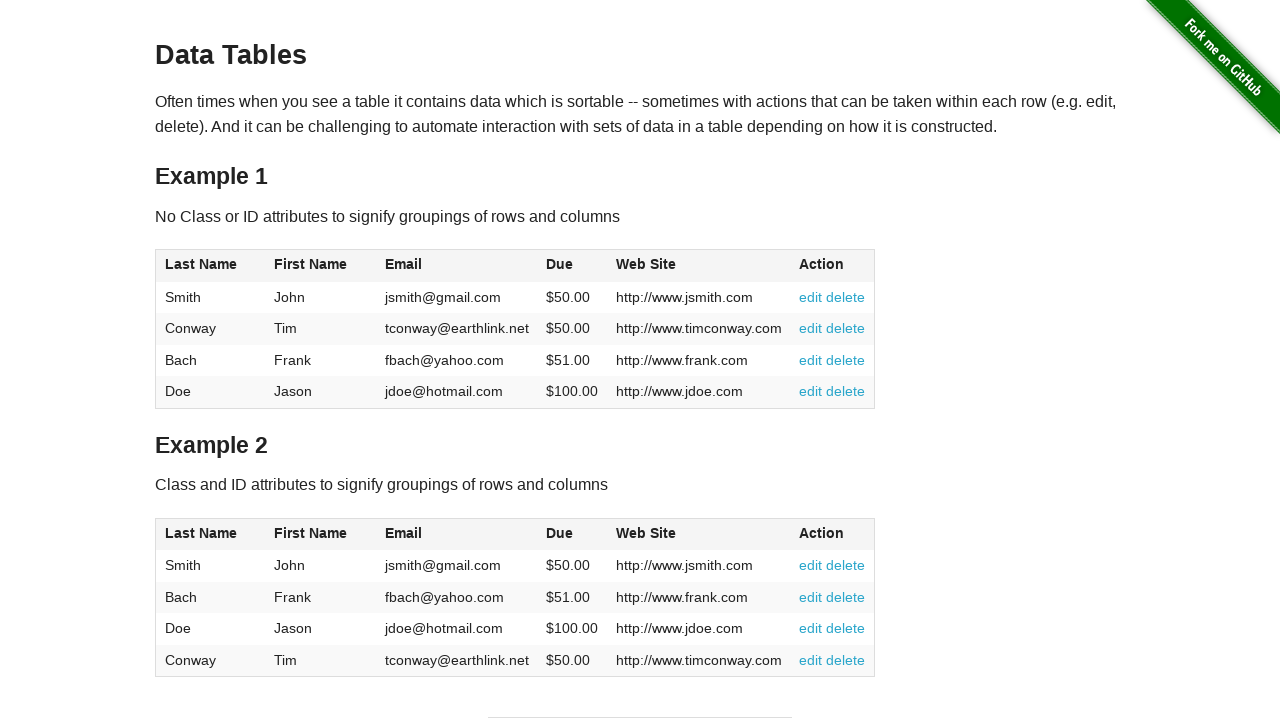